Tests selecting a calculated sum from a dropdown using the Select API to choose the option that matches the sum of two displayed numbers

Starting URL: http://suninjuly.github.io/selects2.html

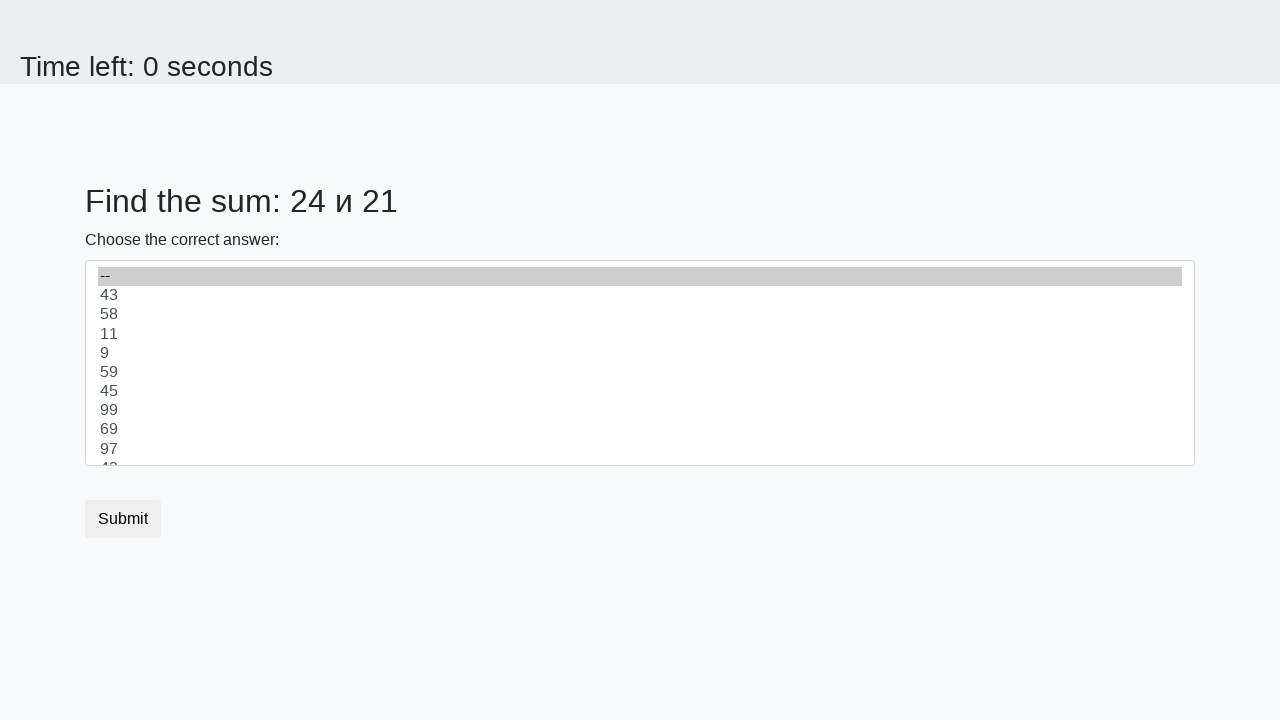

Extracted first number from #num1 element
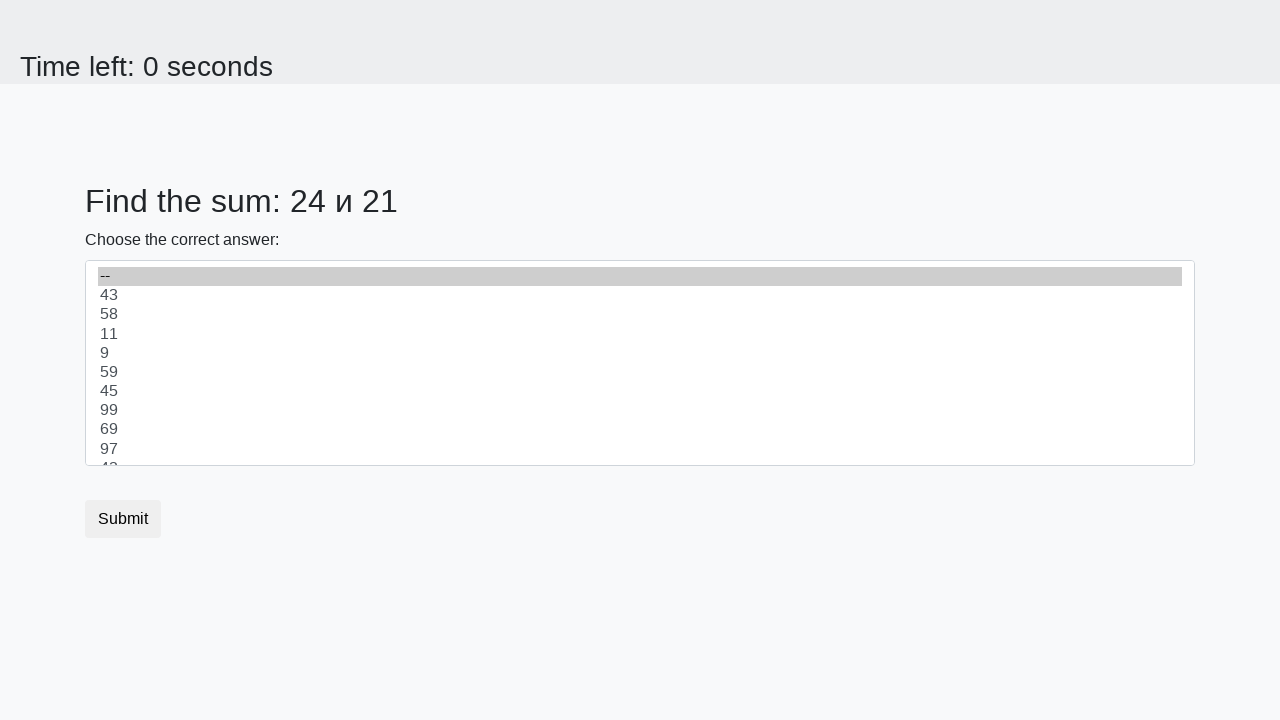

Extracted second number from #num2 element
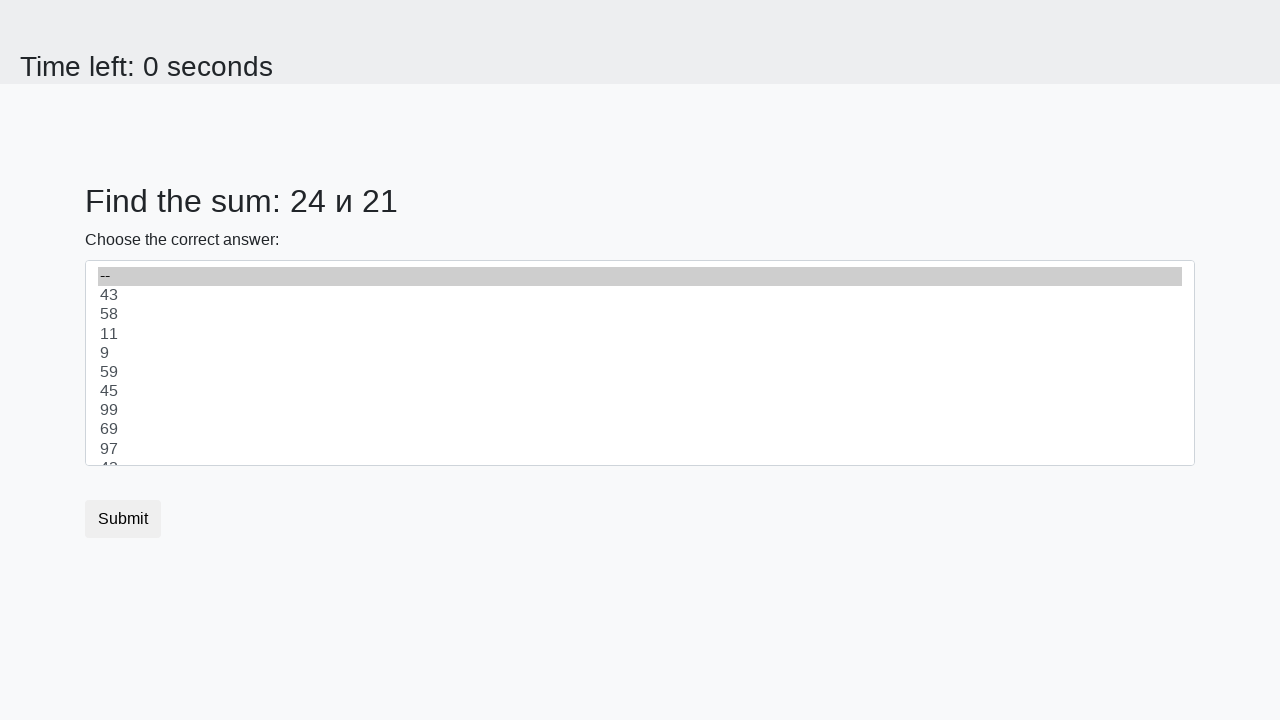

Calculated sum: 45
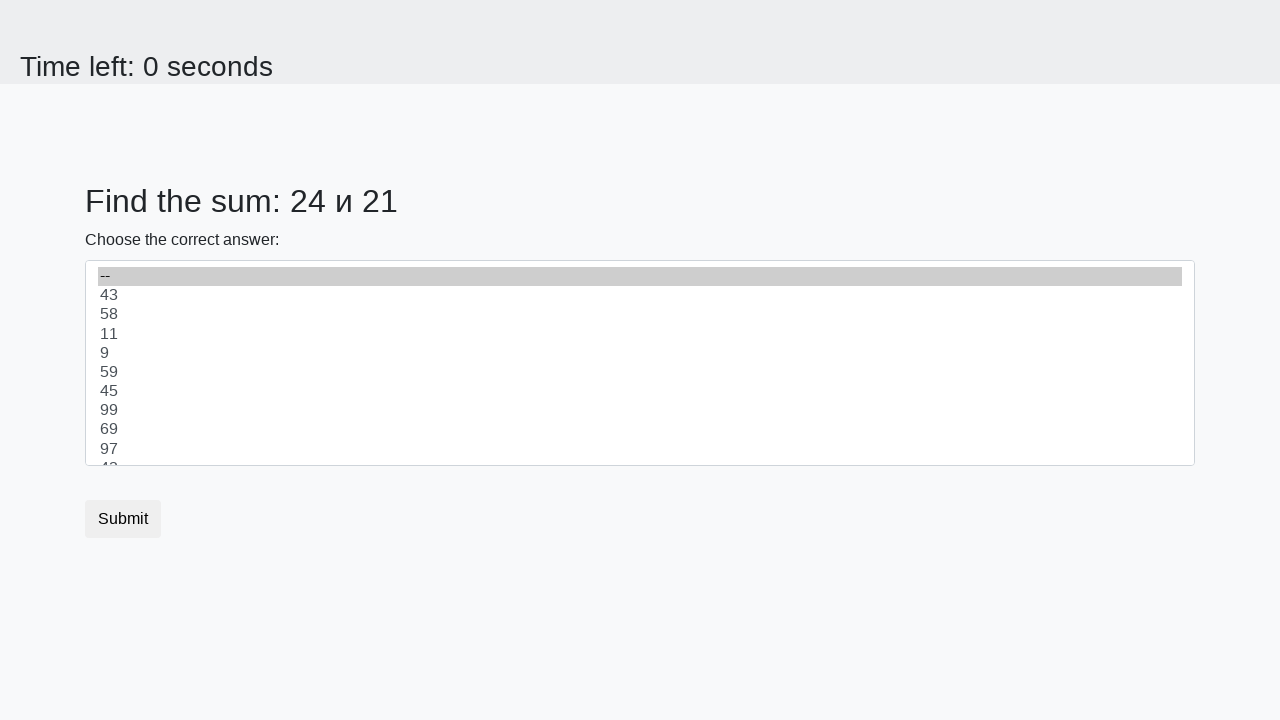

Selected option with value 45 from dropdown on #dropdown
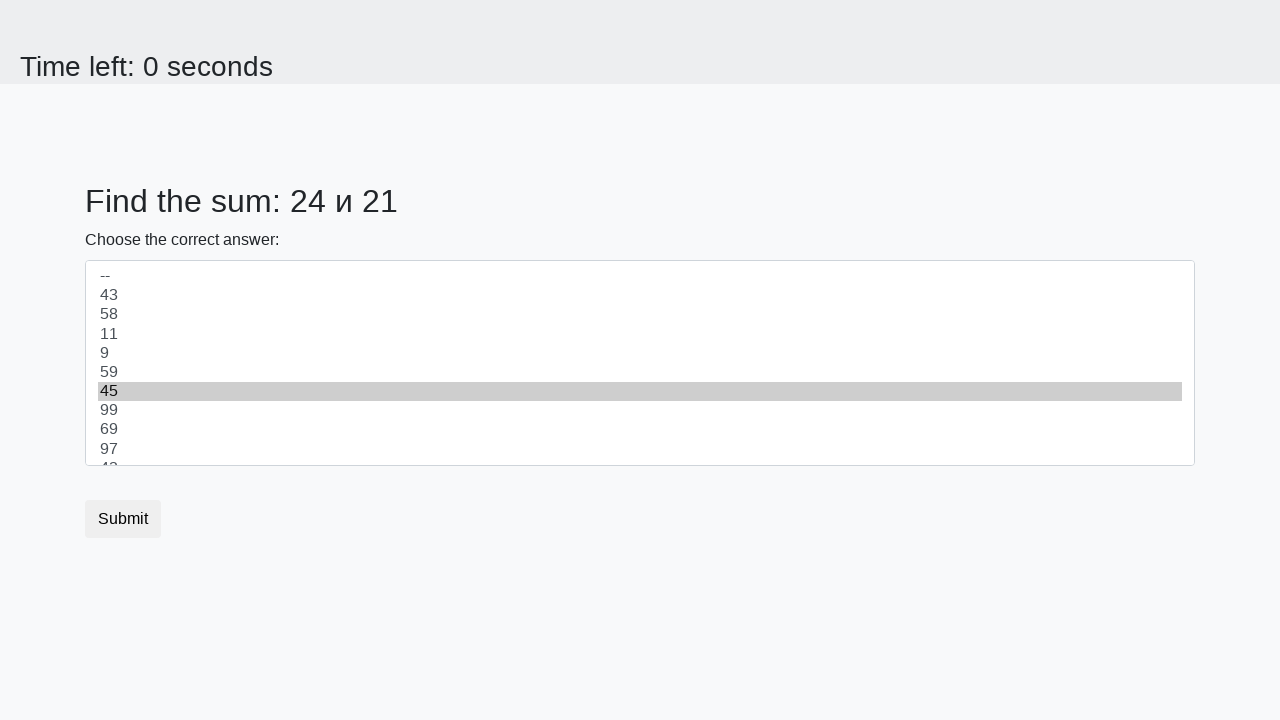

Clicked submit button to complete form at (123, 519) on button.btn
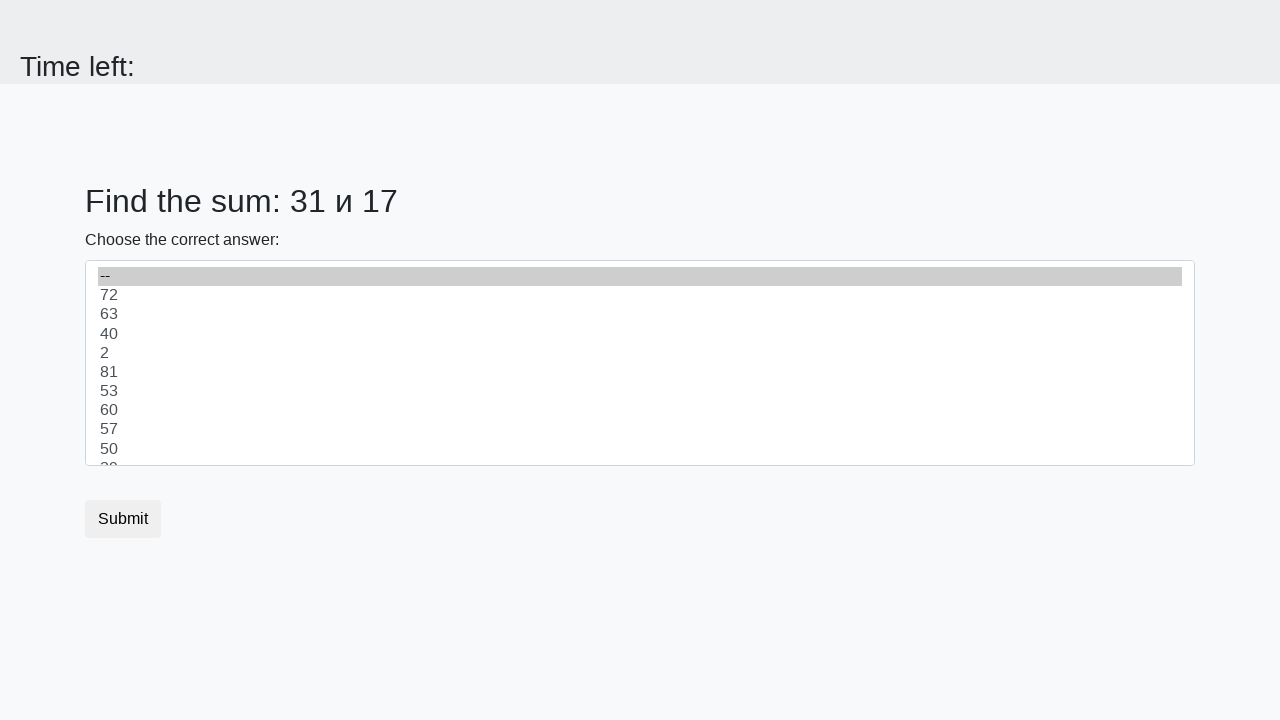

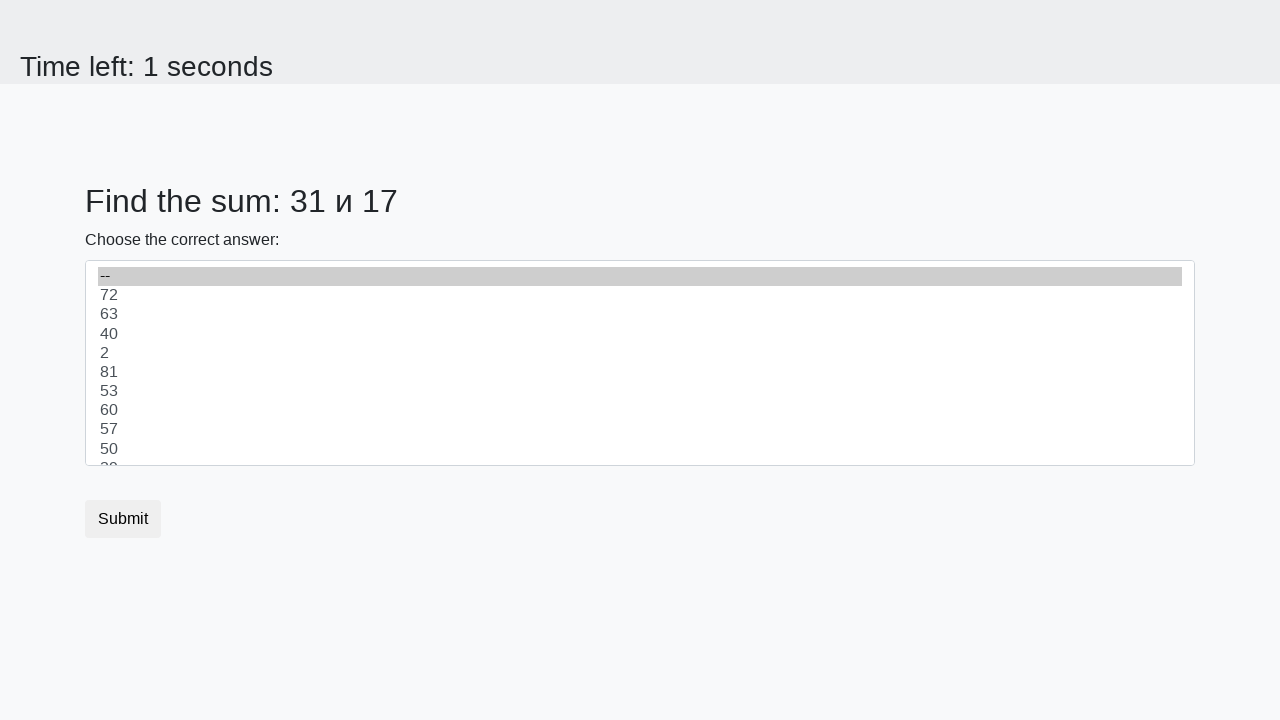